Tests JavaScript confirm dialog by clicking the confirm button and dismissing it

Starting URL: https://the-internet.herokuapp.com/javascript_alerts

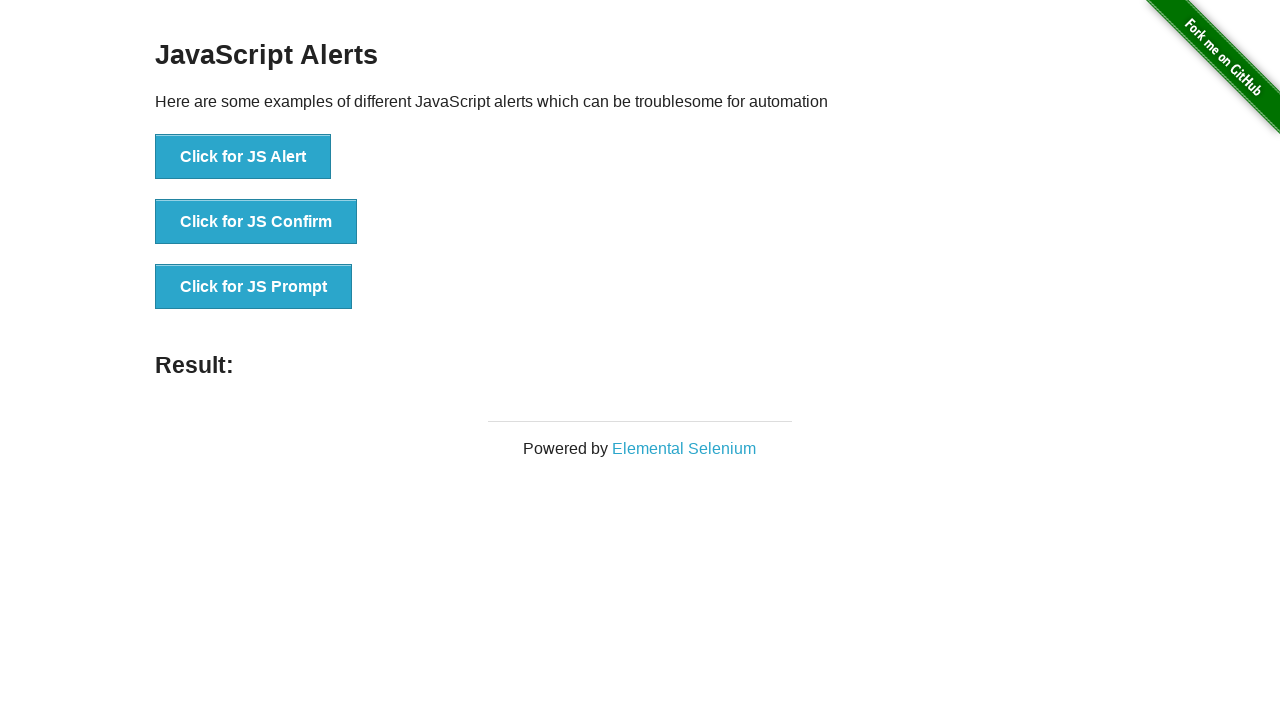

Clicked the JS Confirm button at (256, 222) on xpath=//li/button[contains(text(),'Click for JS Confirm')]
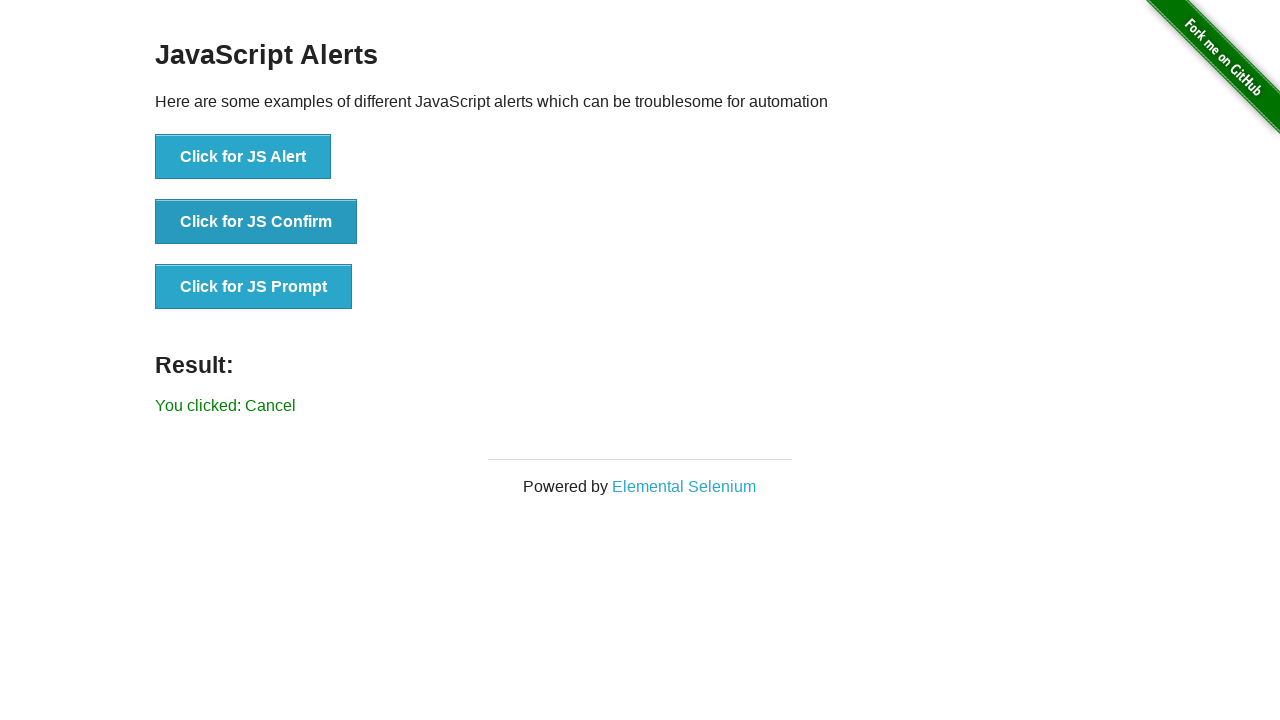

Set up dialog handler to dismiss the confirm dialog
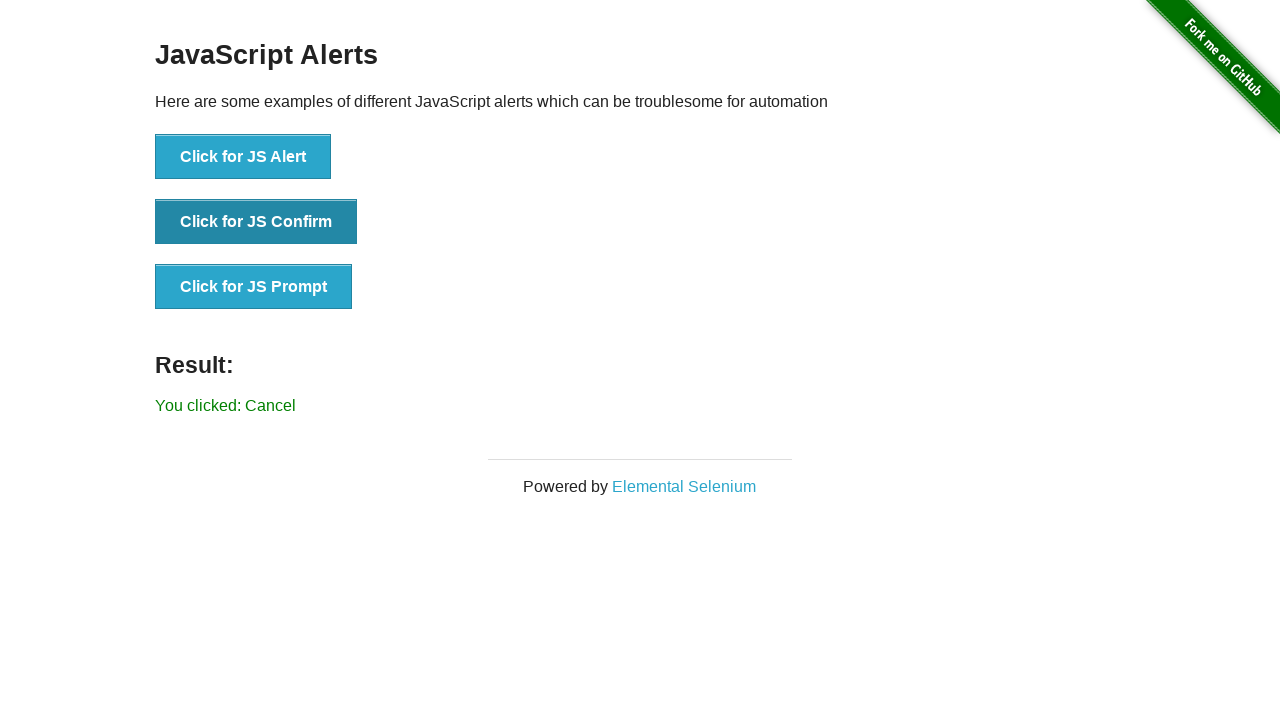

Clicked the JS Confirm button to trigger and dismiss the dialog at (256, 222) on xpath=//li/button[contains(text(),'Click for JS Confirm')]
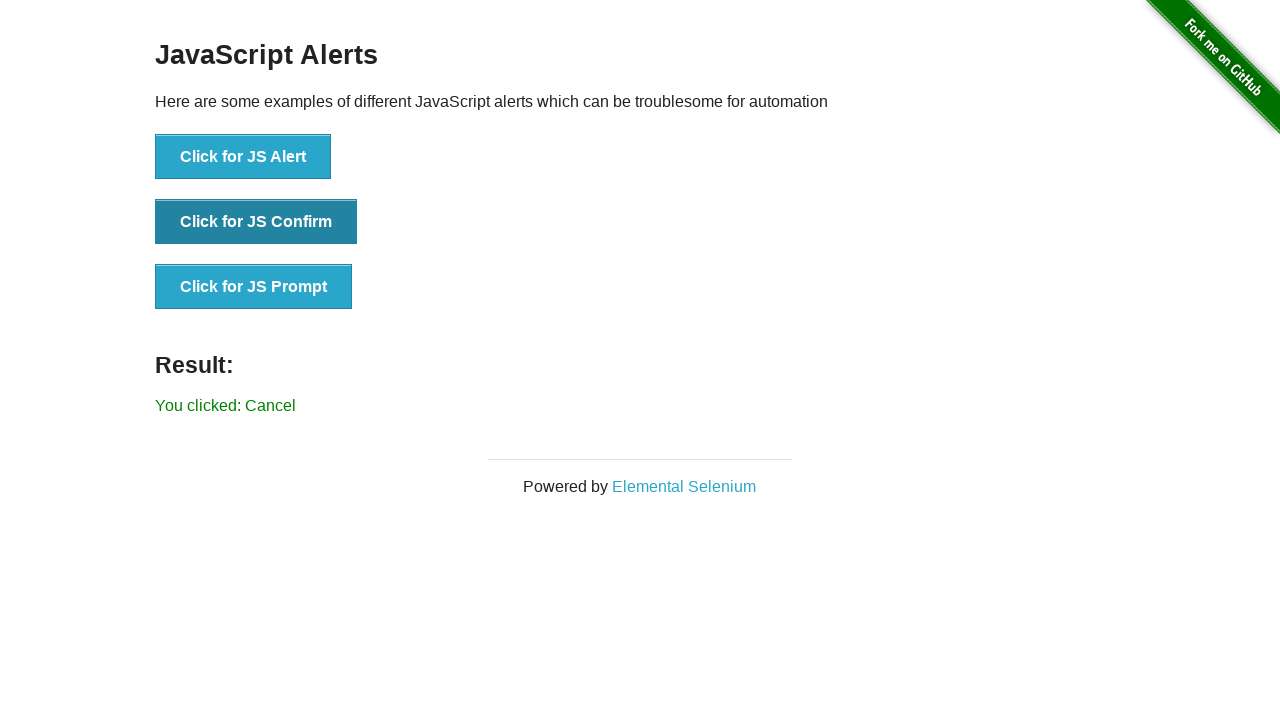

Verified the result message appeared after dismissing the dialog
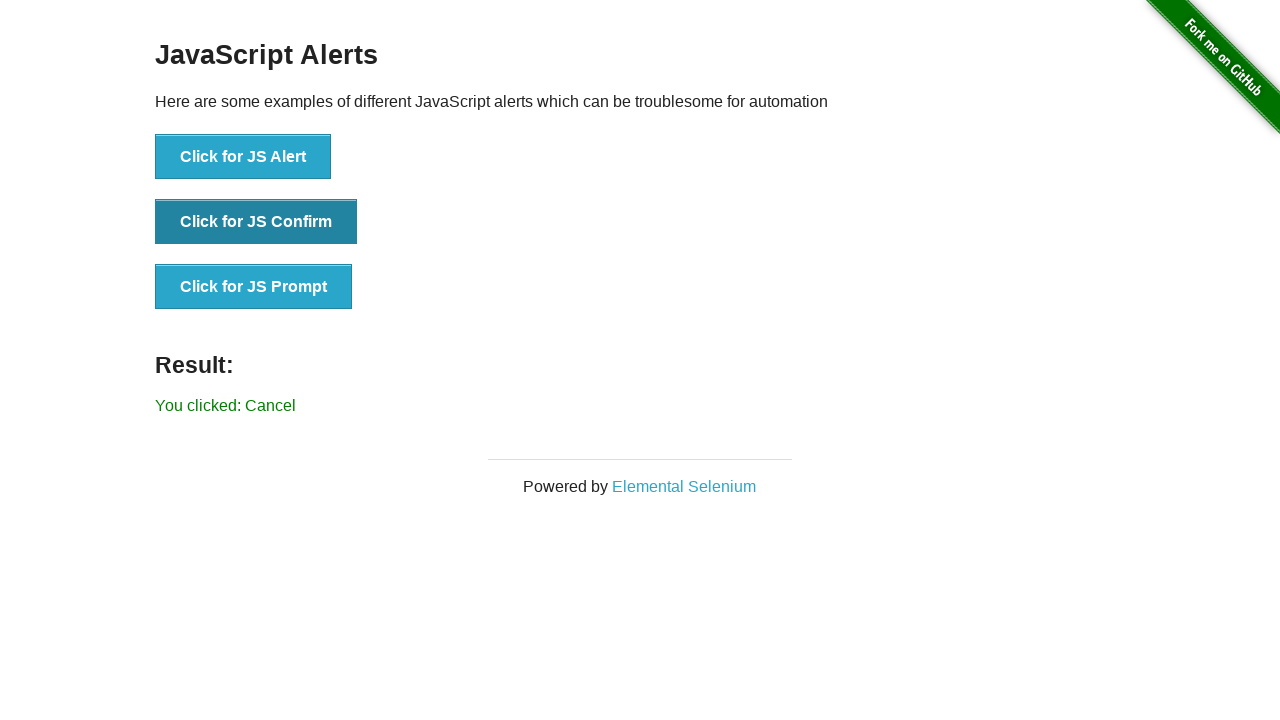

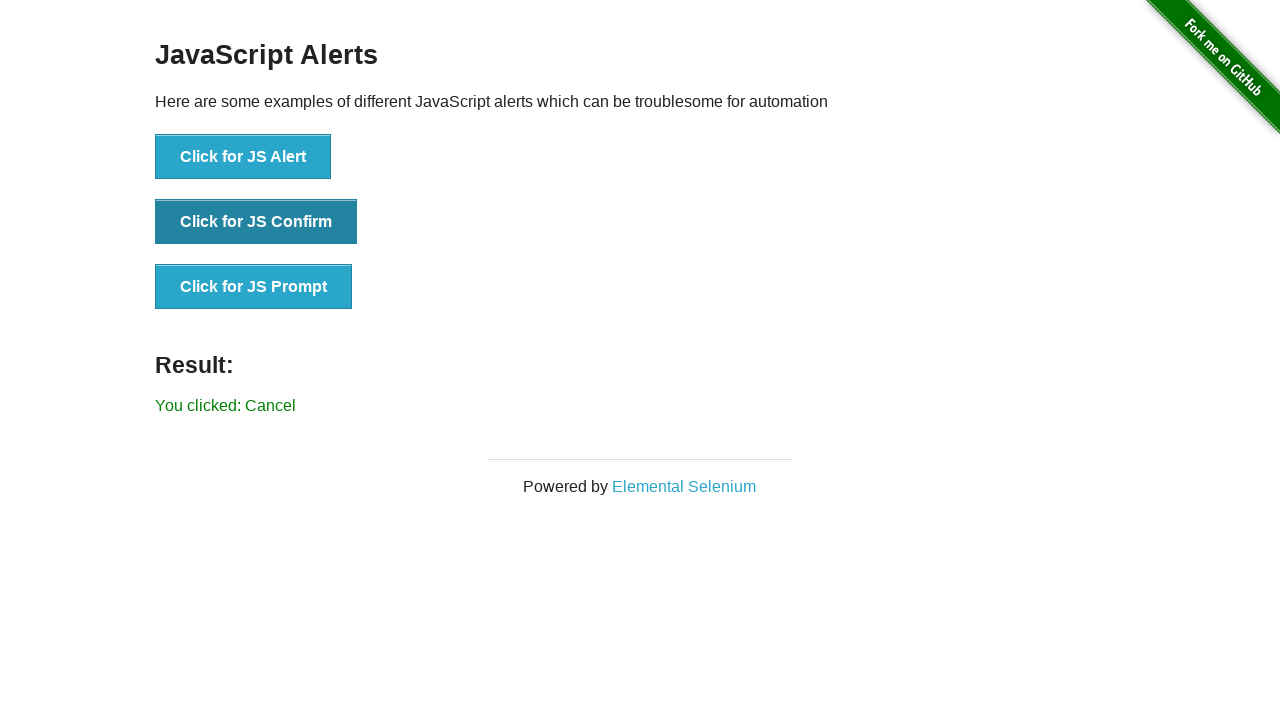